Tests the right-click button functionality by performing a right-click and verifying the confirmation message appears.

Starting URL: https://demoqa.com/buttons

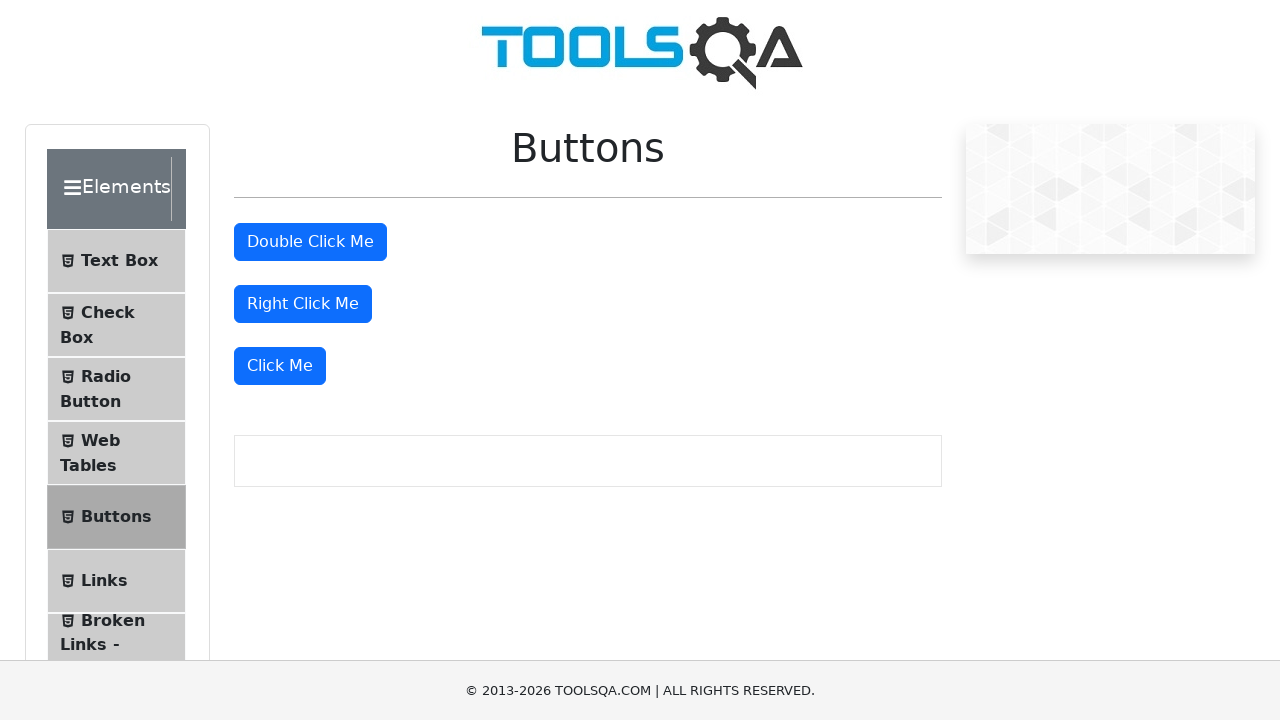

Page fully loaded
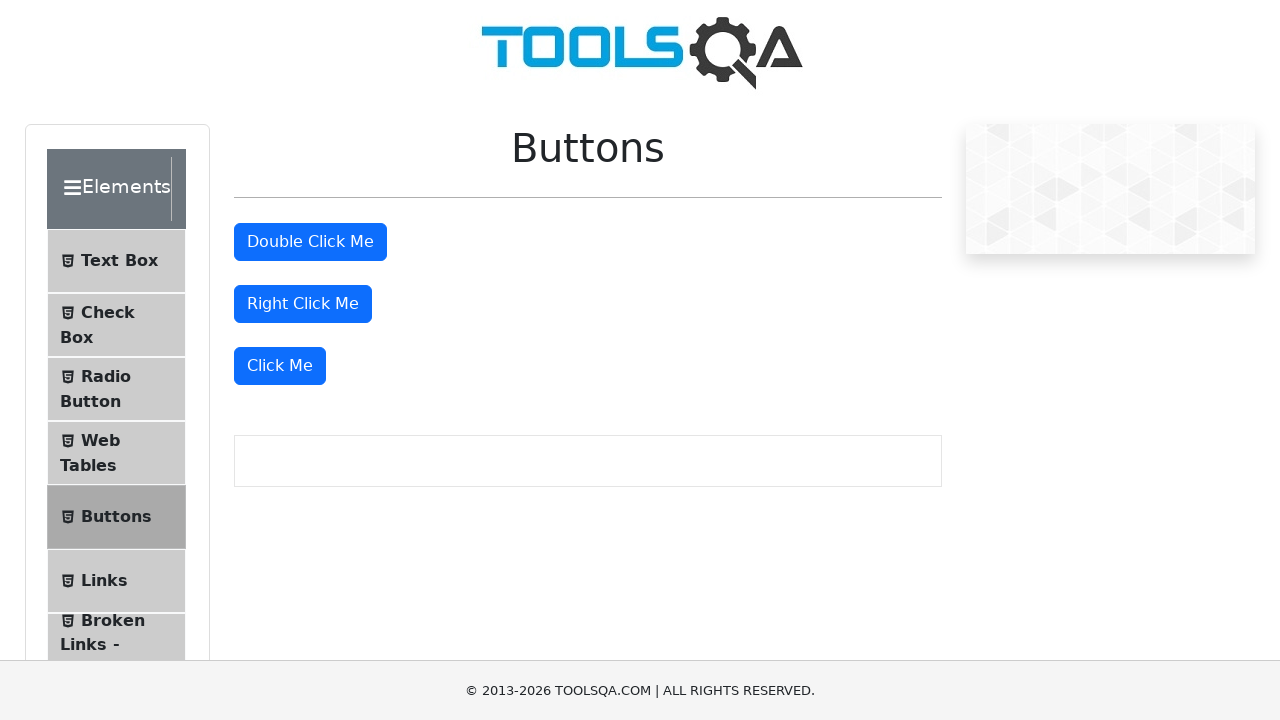

Right-clicked the RightClick button at (303, 304) on #rightClickBtn
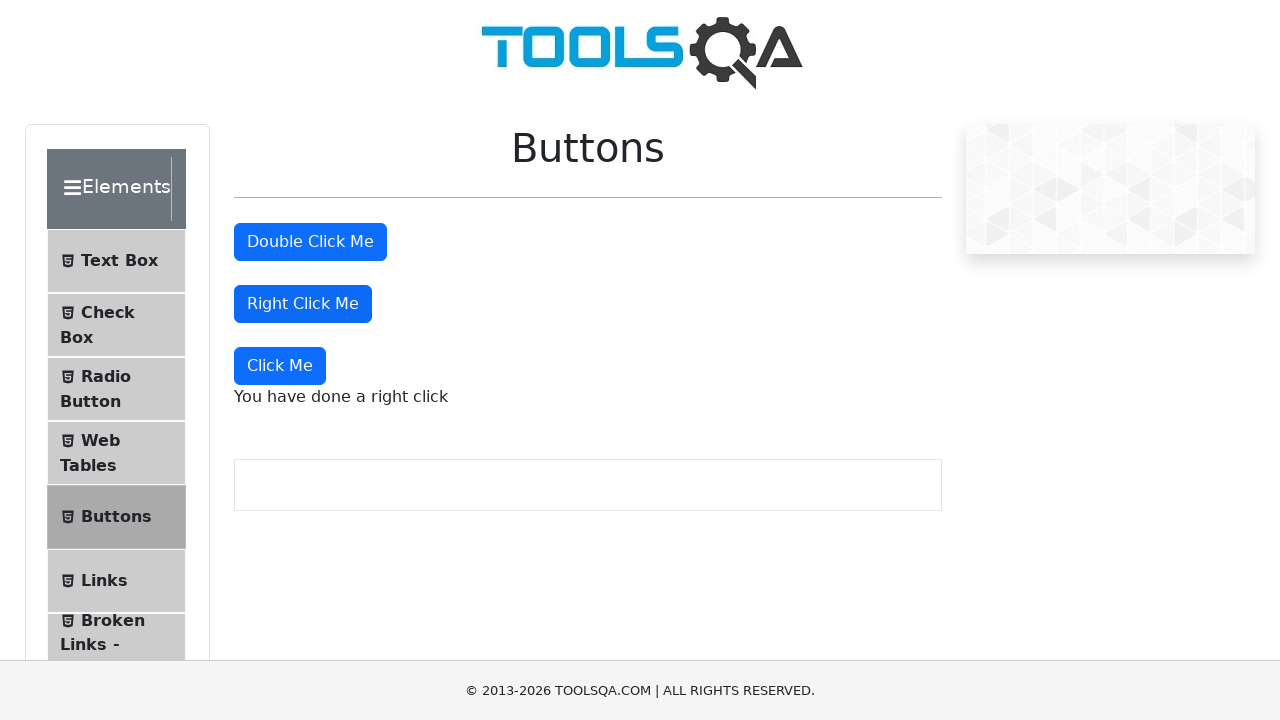

Right-click confirmation message appeared
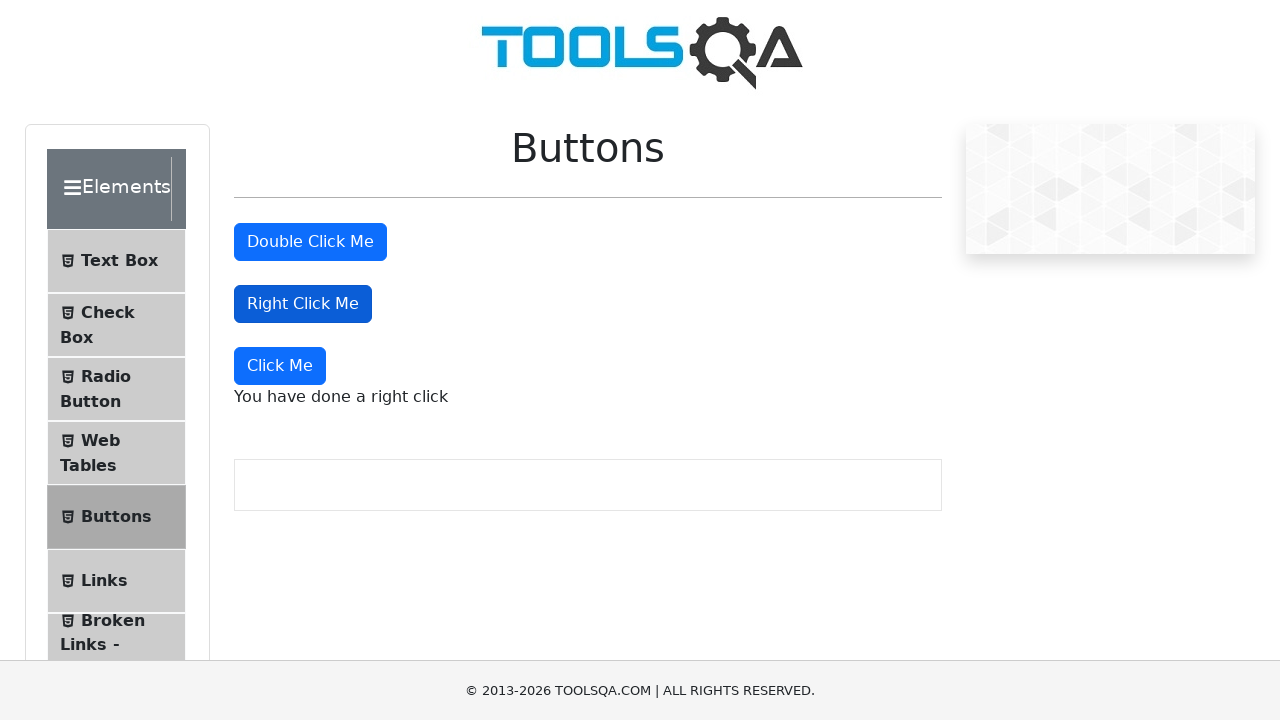

Verified correct text 'You have done a right click' is displayed
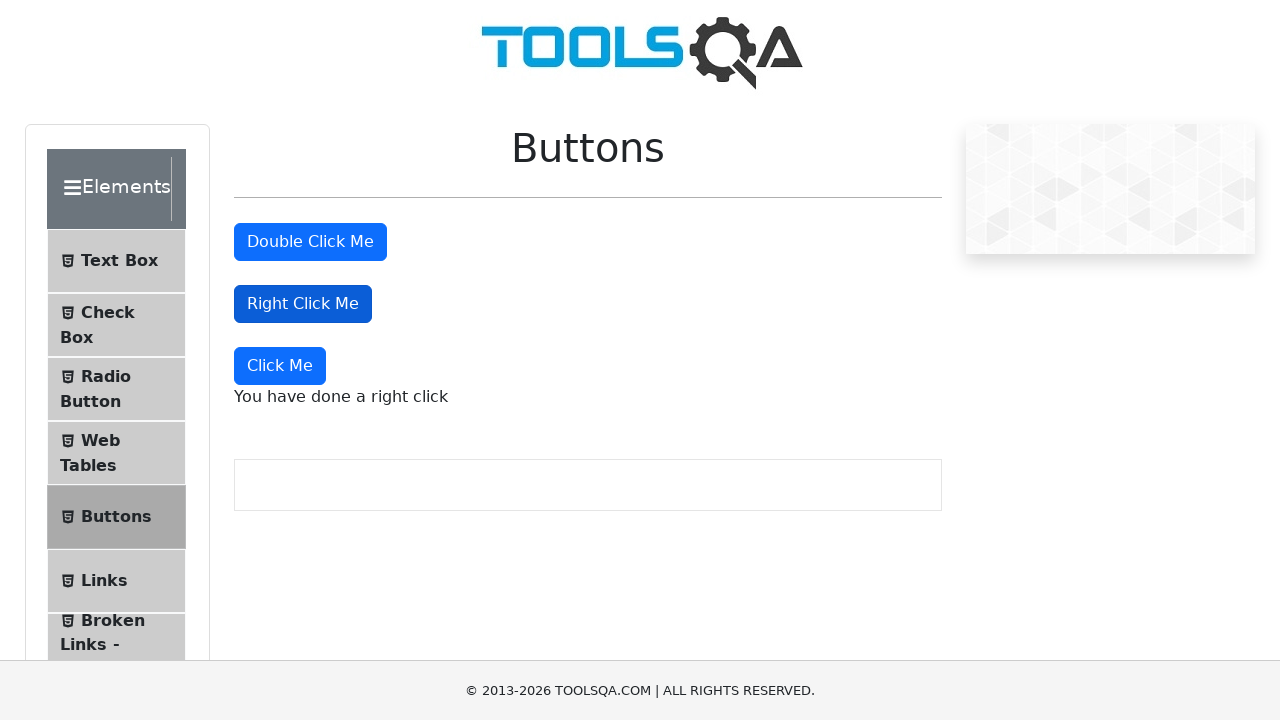

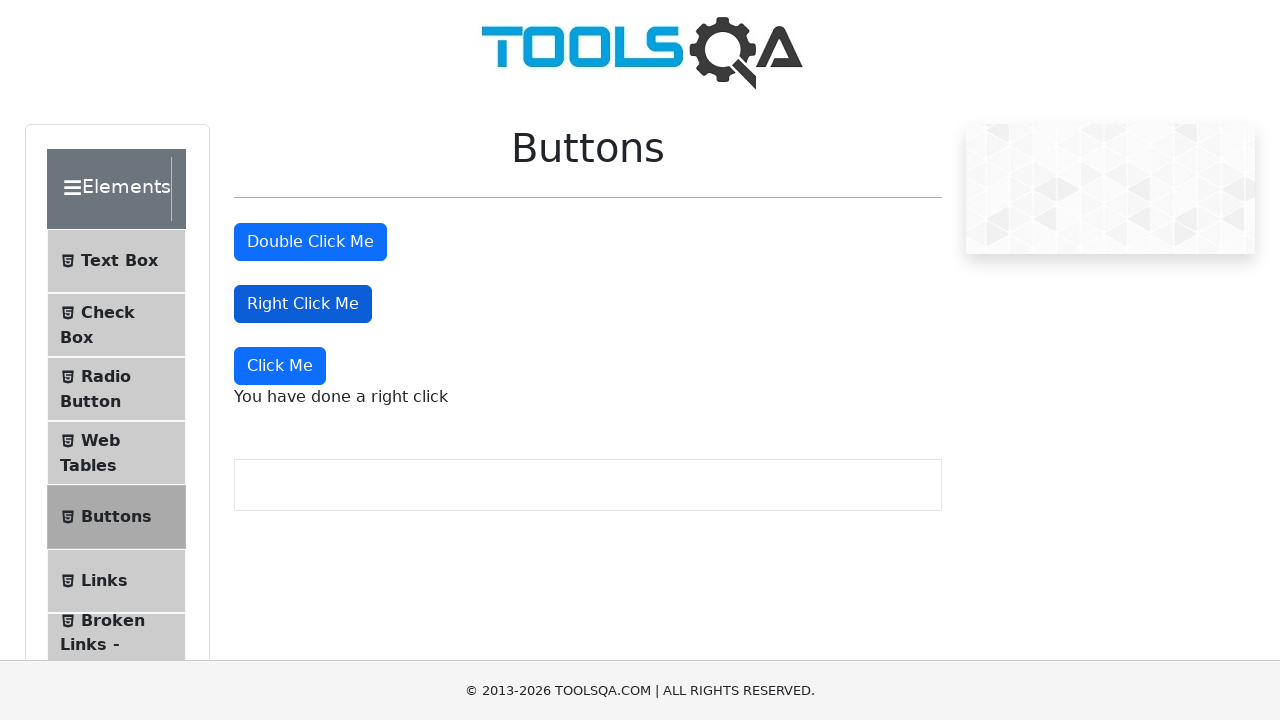